Tests dynamic control removal by clicking Remove button and verifying the "It's gone!" message appears

Starting URL: https://the-internet.herokuapp.com/dynamic_controls

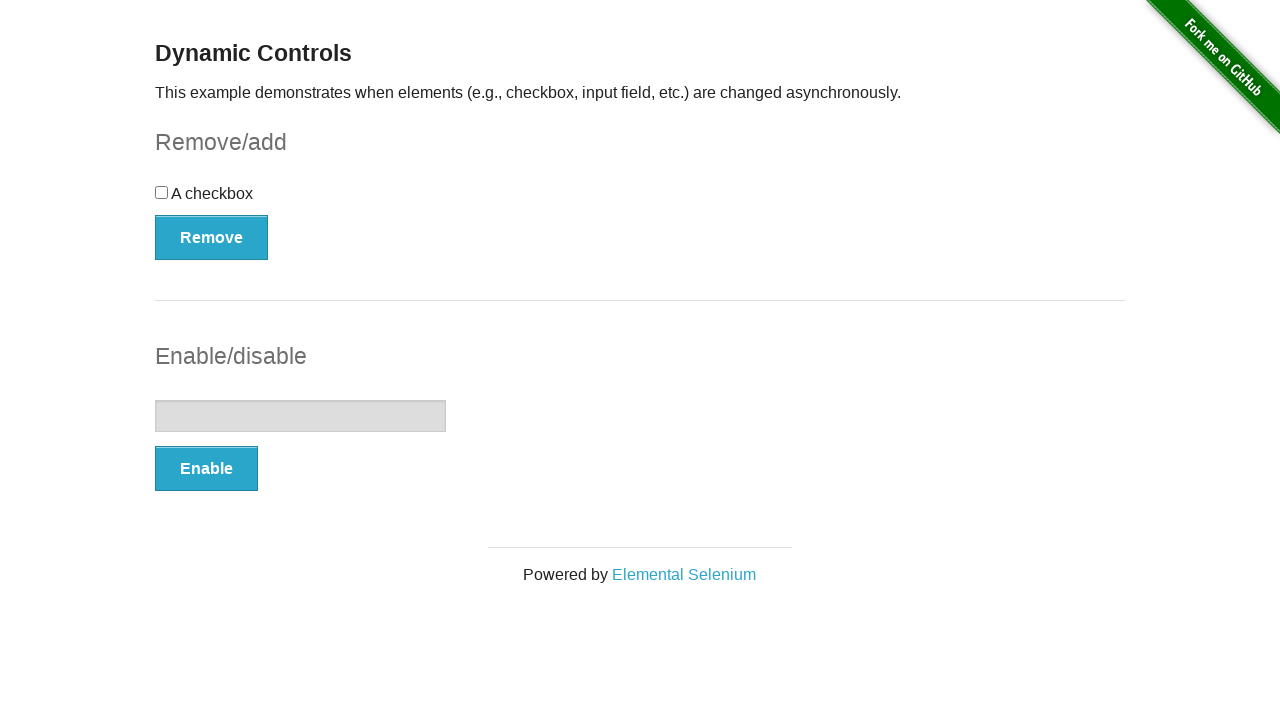

Clicked Remove button to trigger dynamic control removal at (212, 237) on xpath=//button[@type='button']
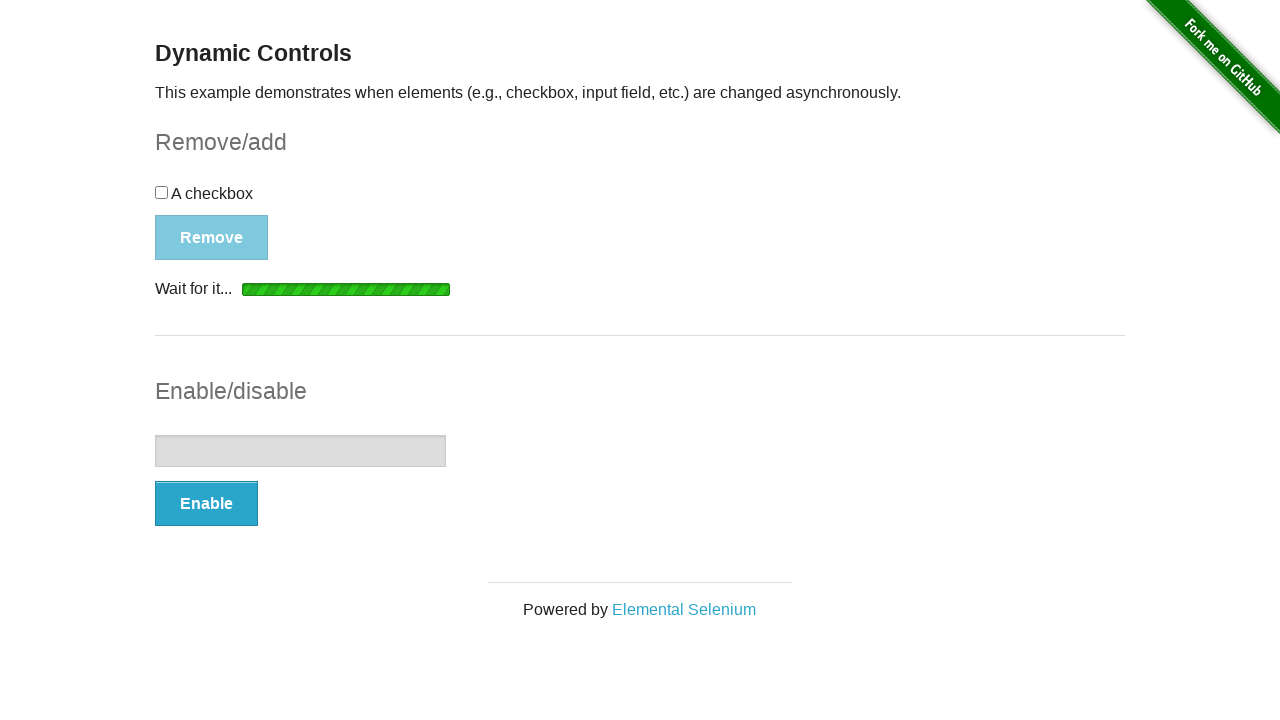

Waited for message element to appear
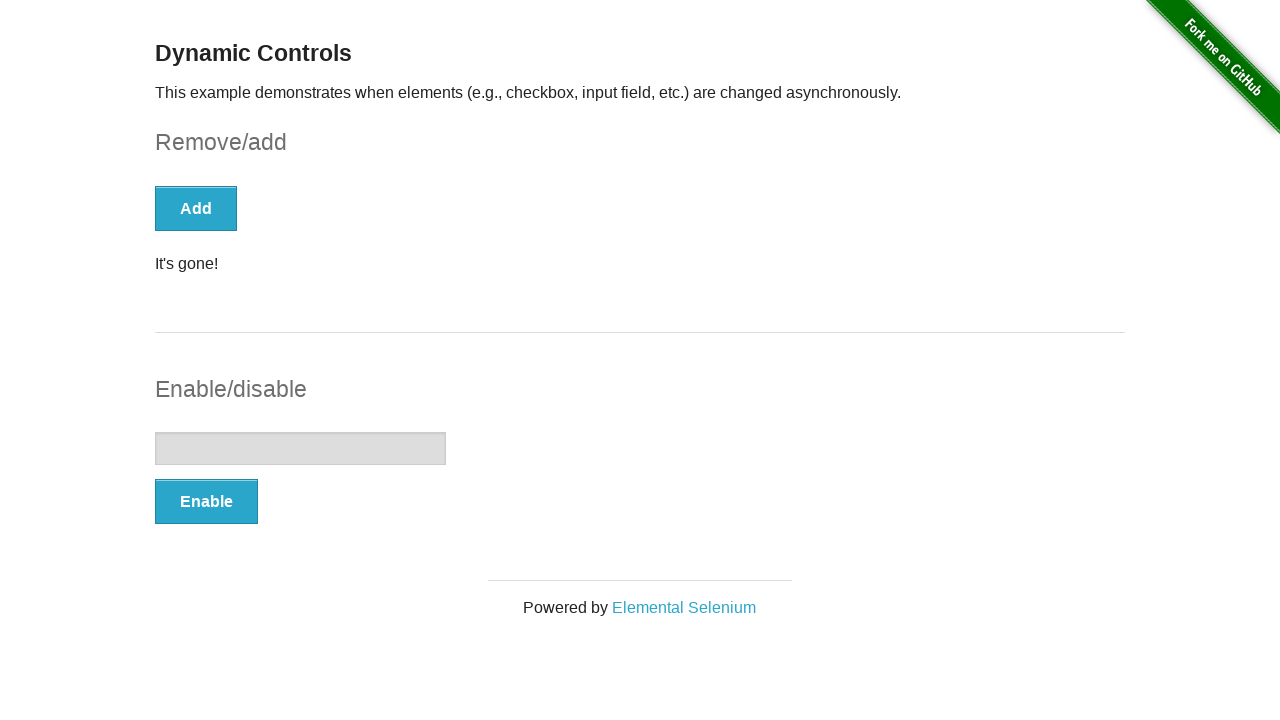

Verified 'It's gone!' message appeared after control removal
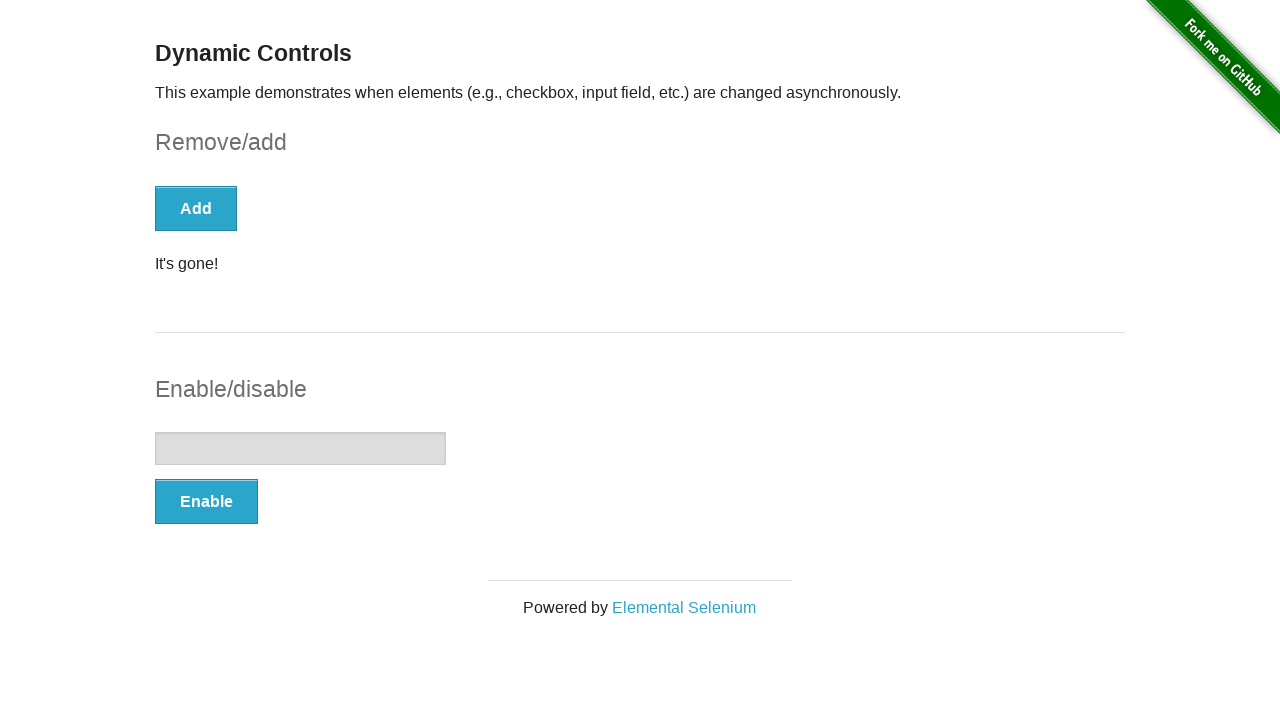

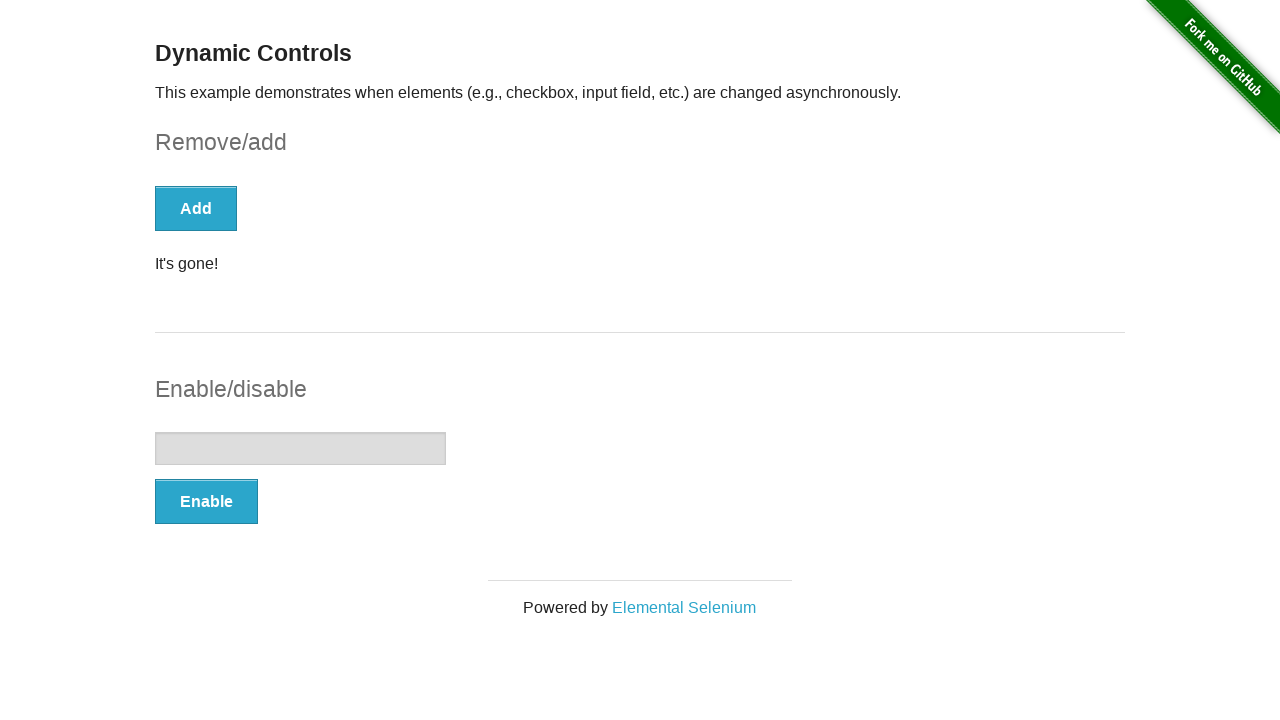